Tests AJAX functionality by clicking a button that triggers an asynchronous request and waiting for the success content to appear on the page.

Starting URL: http://uitestingplayground.com/ajax

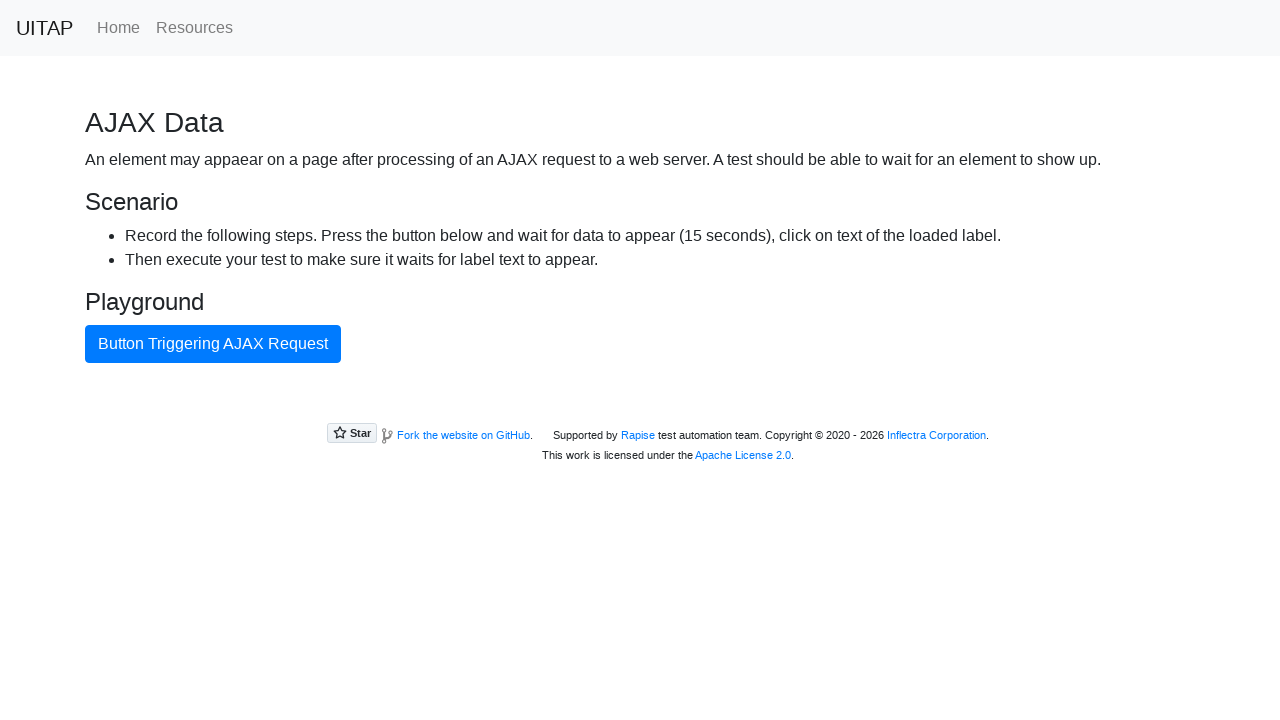

Clicked AJAX button to trigger asynchronous request at (213, 344) on #ajaxButton
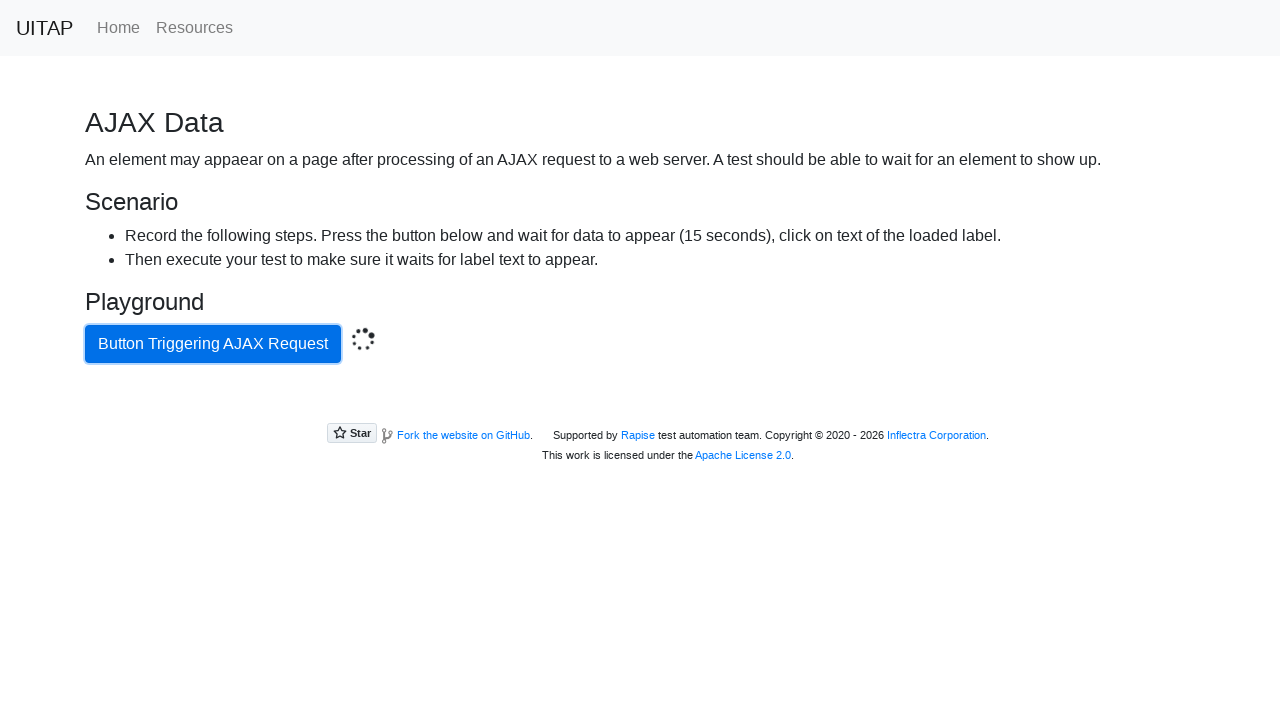

AJAX success message appeared on the page
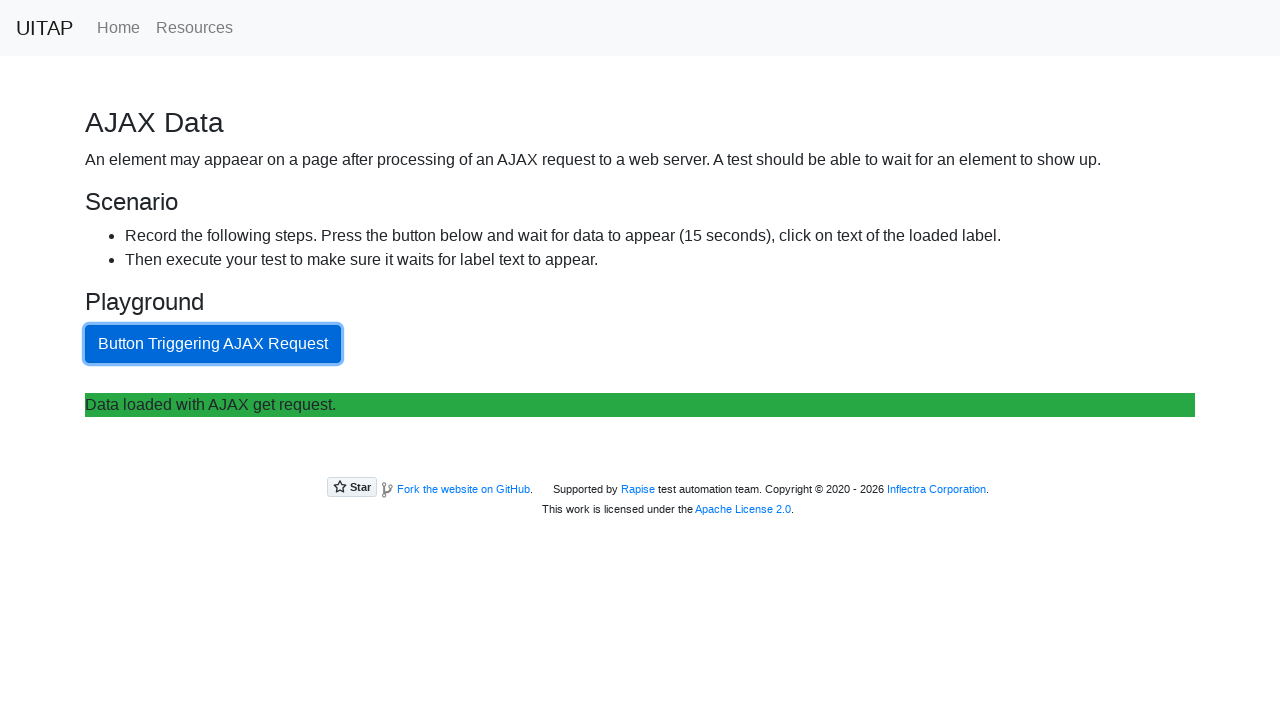

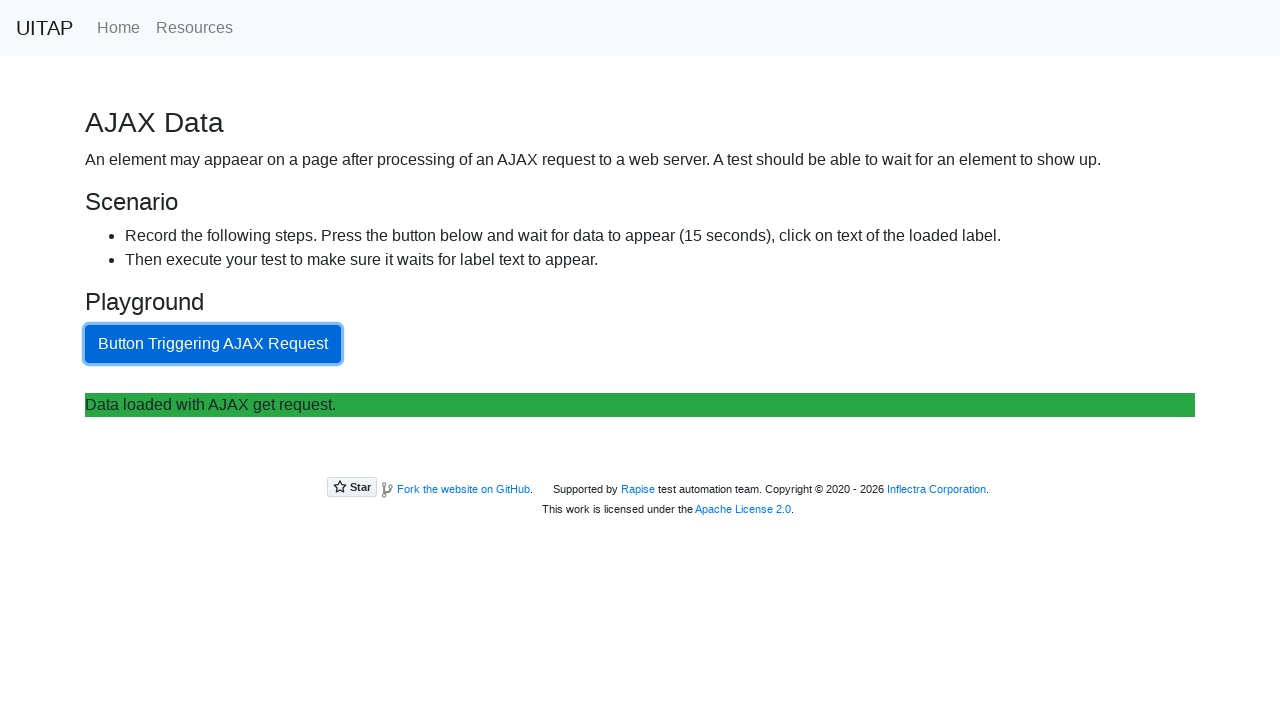